Opens the Reebok India website and verifies the page loads successfully

Starting URL: https://reebok.abfrl.in/

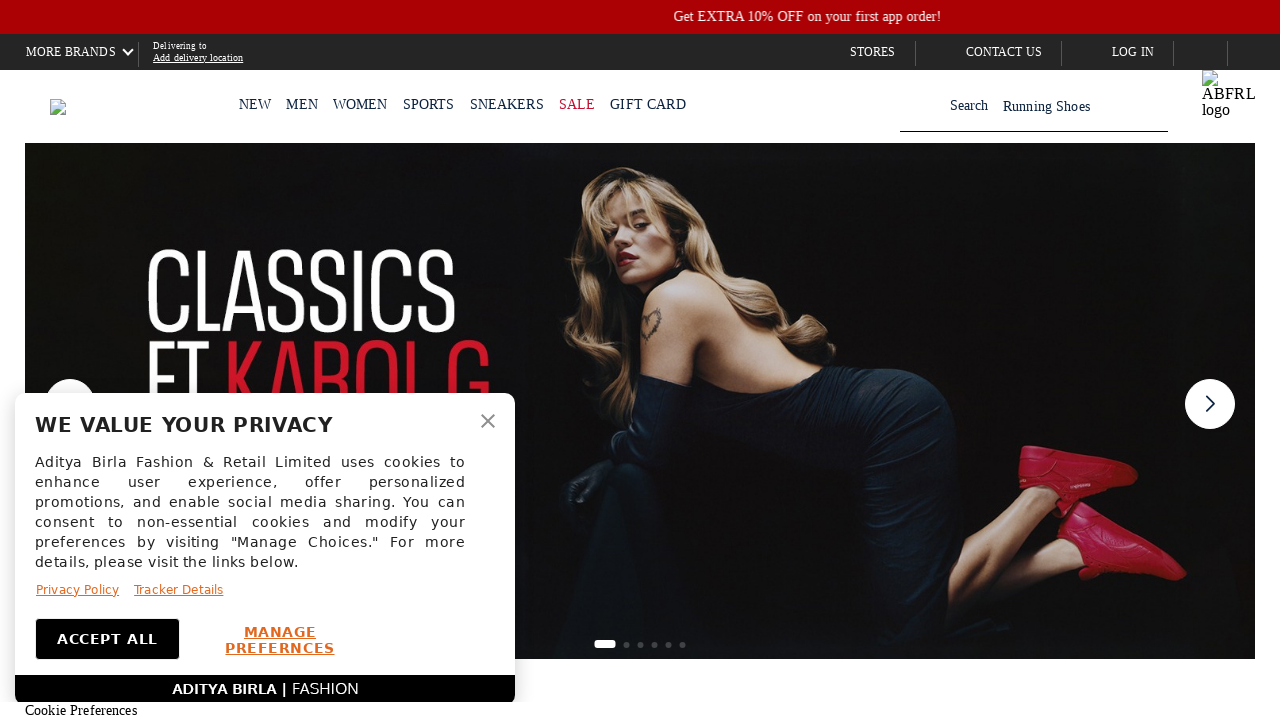

Waited for page DOM to be fully loaded
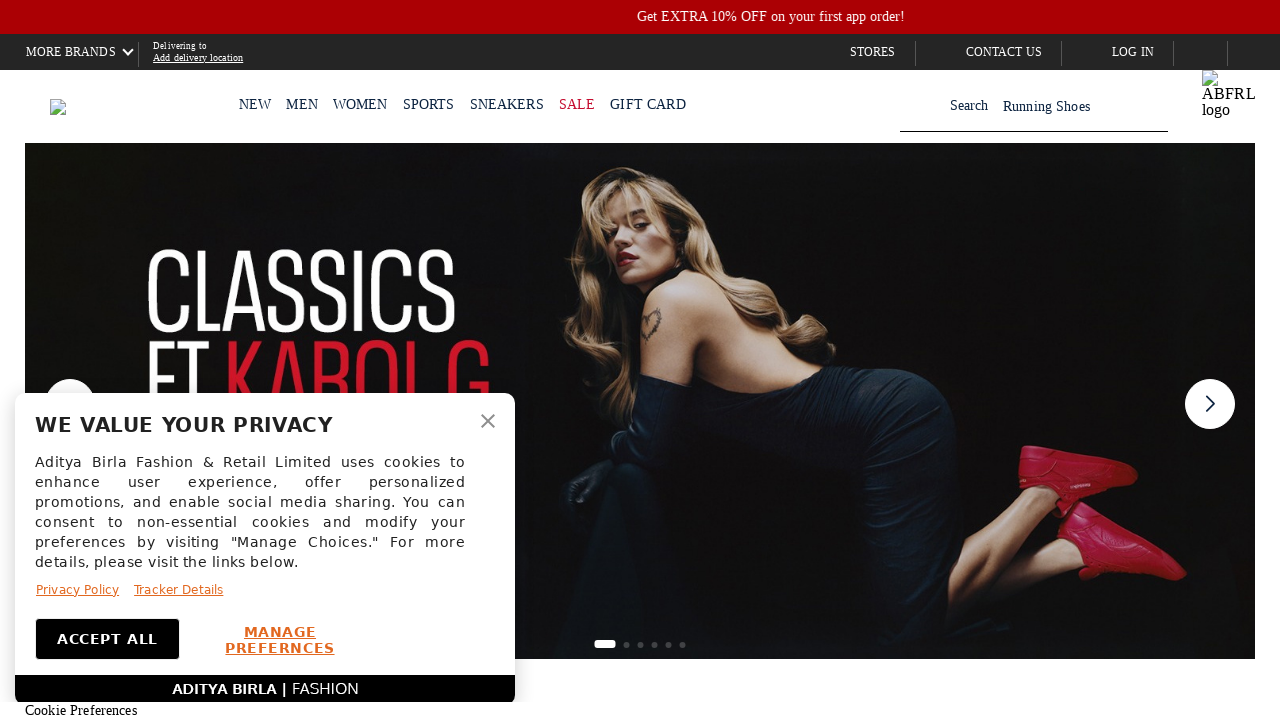

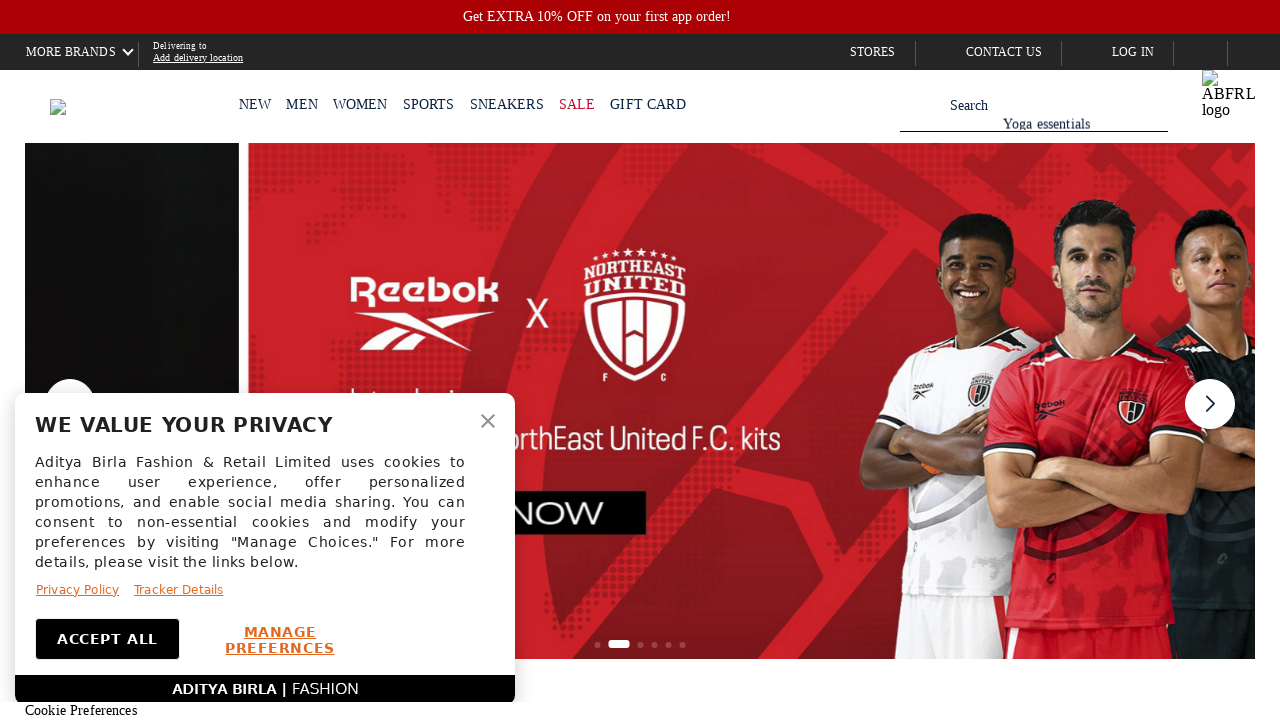